Tests adding multiple elements by clicking the Add Element button 10 times and verifying all buttons are created

Starting URL: https://the-internet.herokuapp.com/add_remove_elements/

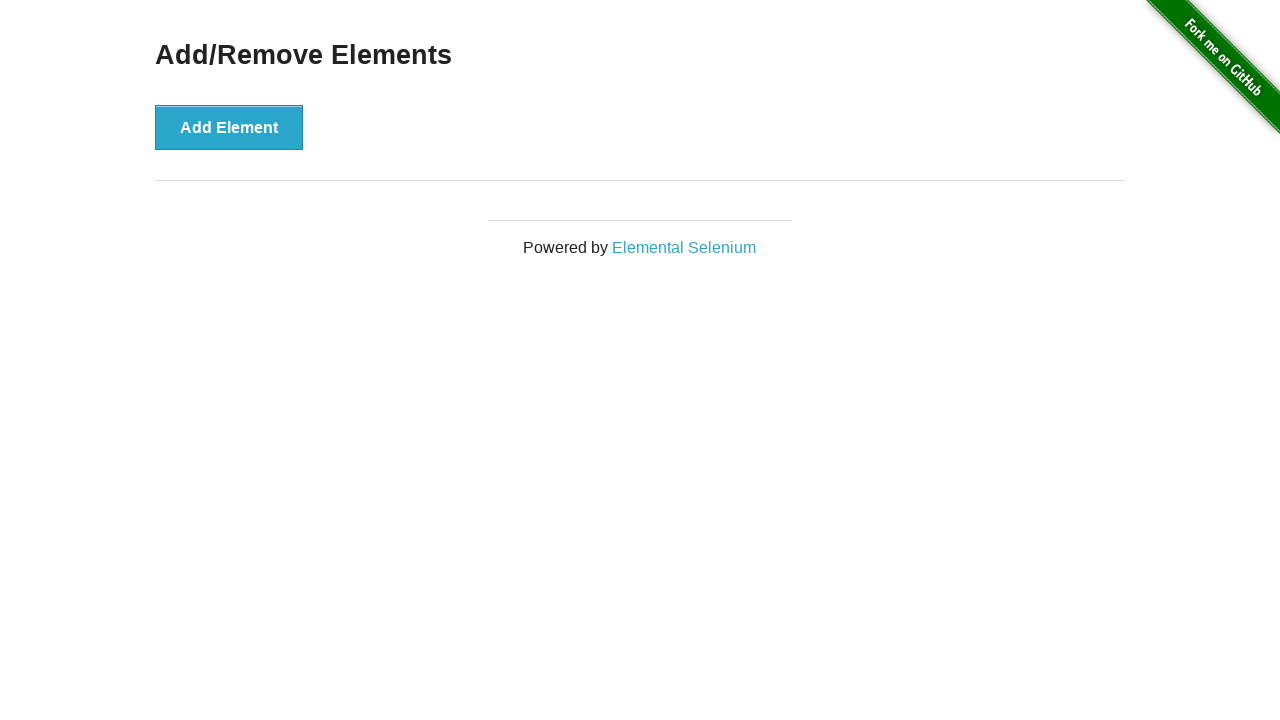

Clicked Add Element button (iteration 1 of 10) at (229, 127) on button:has-text('Add Element')
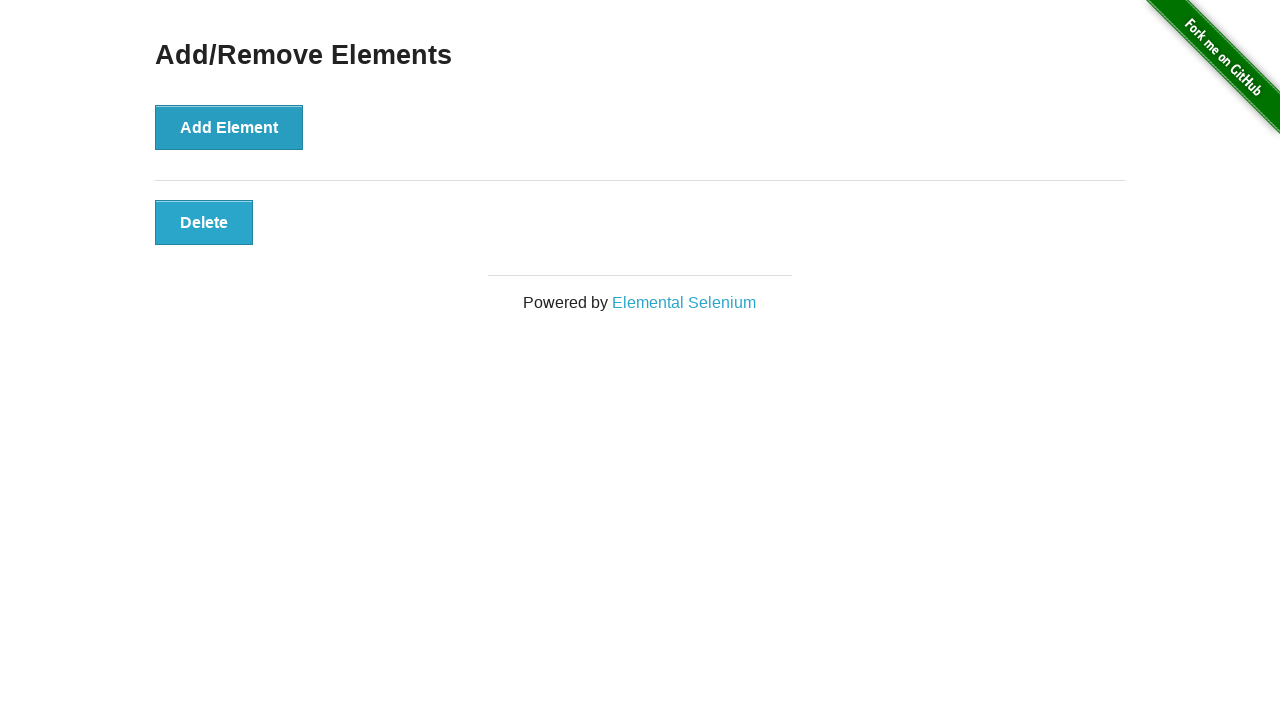

Clicked Add Element button (iteration 2 of 10) at (229, 127) on button:has-text('Add Element')
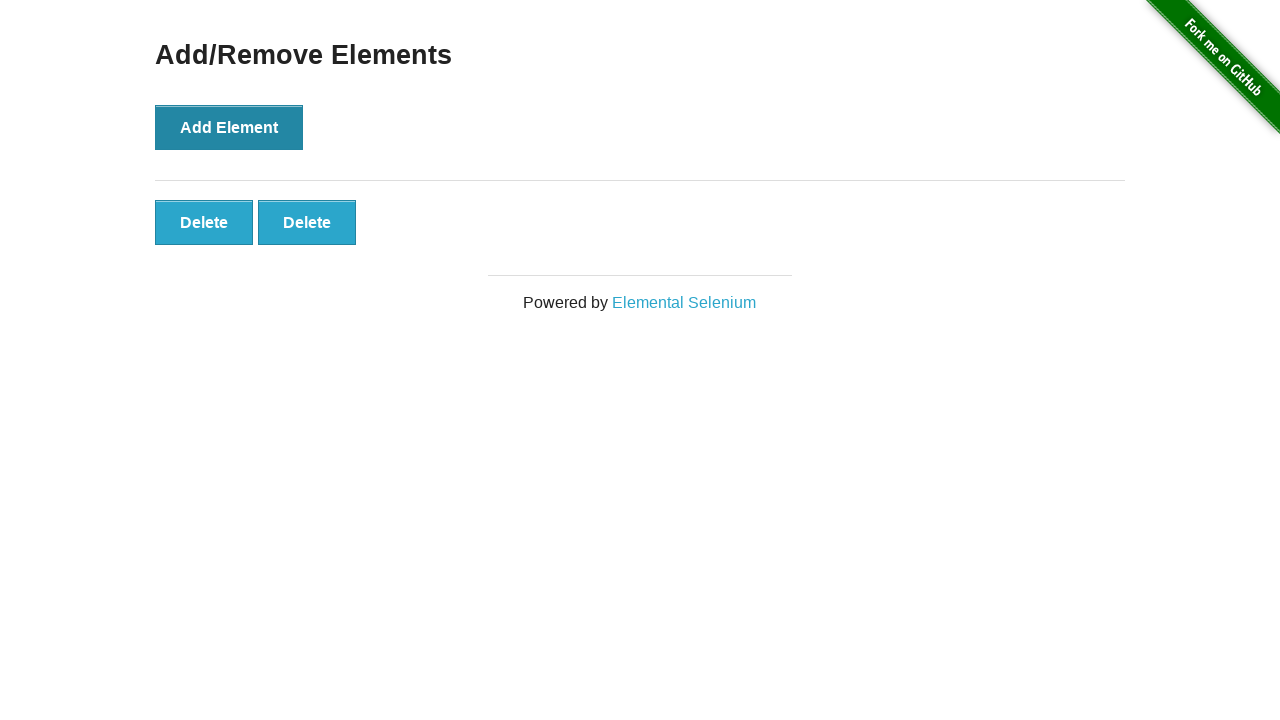

Clicked Add Element button (iteration 3 of 10) at (229, 127) on button:has-text('Add Element')
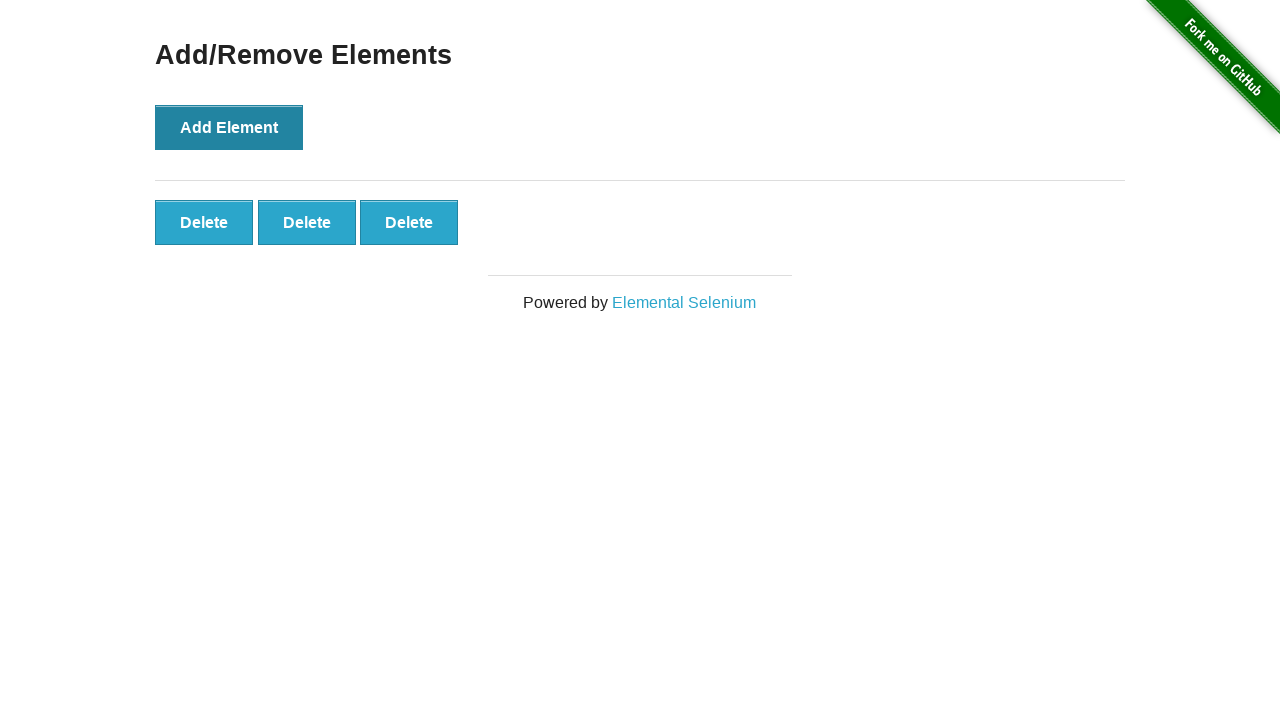

Clicked Add Element button (iteration 4 of 10) at (229, 127) on button:has-text('Add Element')
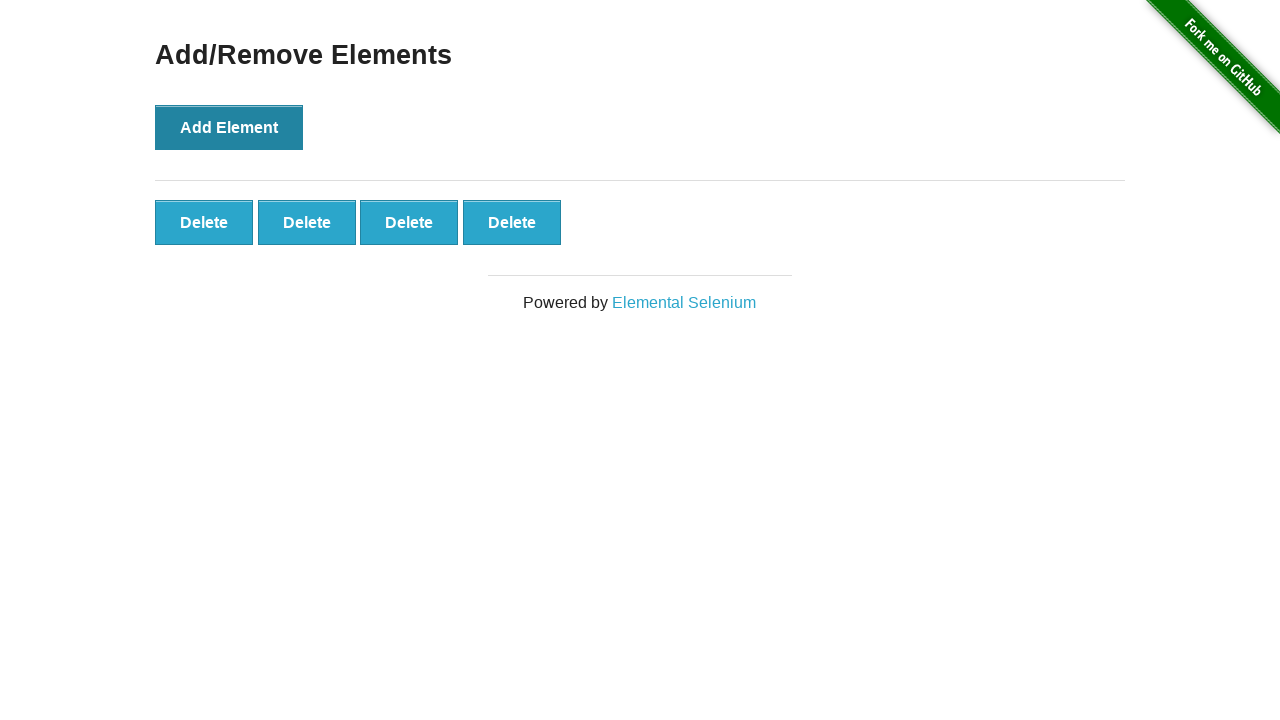

Clicked Add Element button (iteration 5 of 10) at (229, 127) on button:has-text('Add Element')
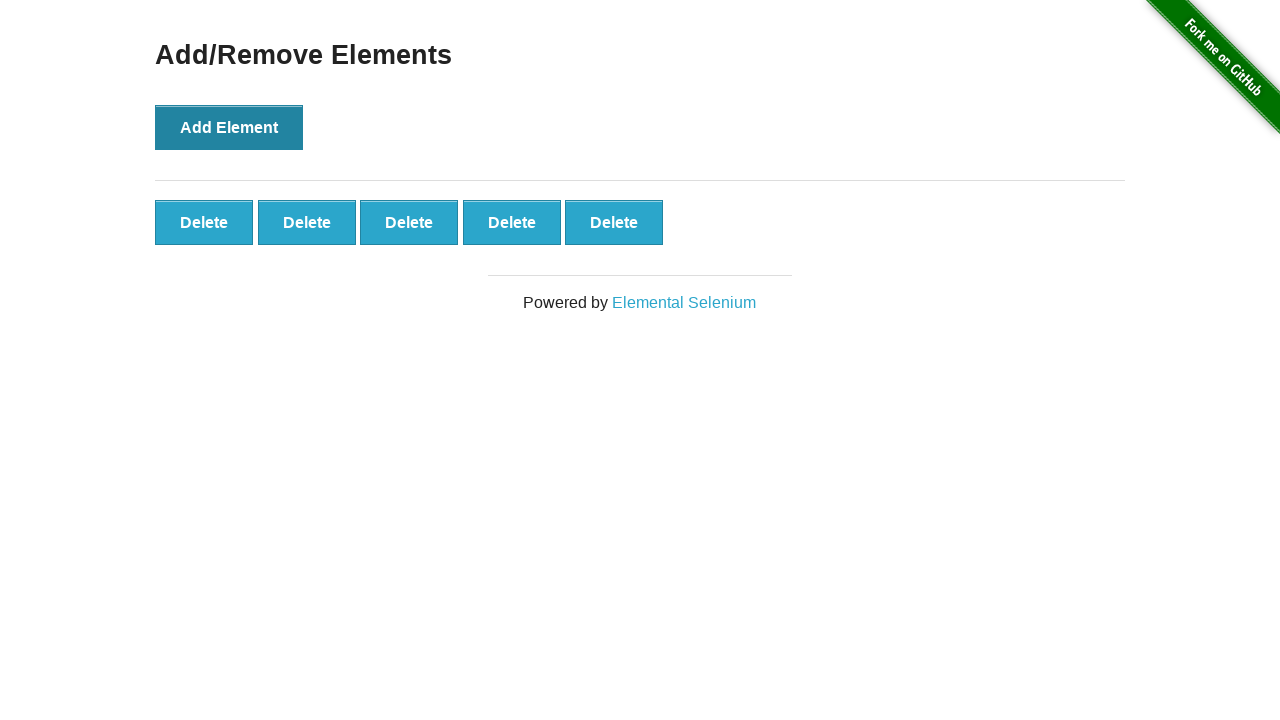

Clicked Add Element button (iteration 6 of 10) at (229, 127) on button:has-text('Add Element')
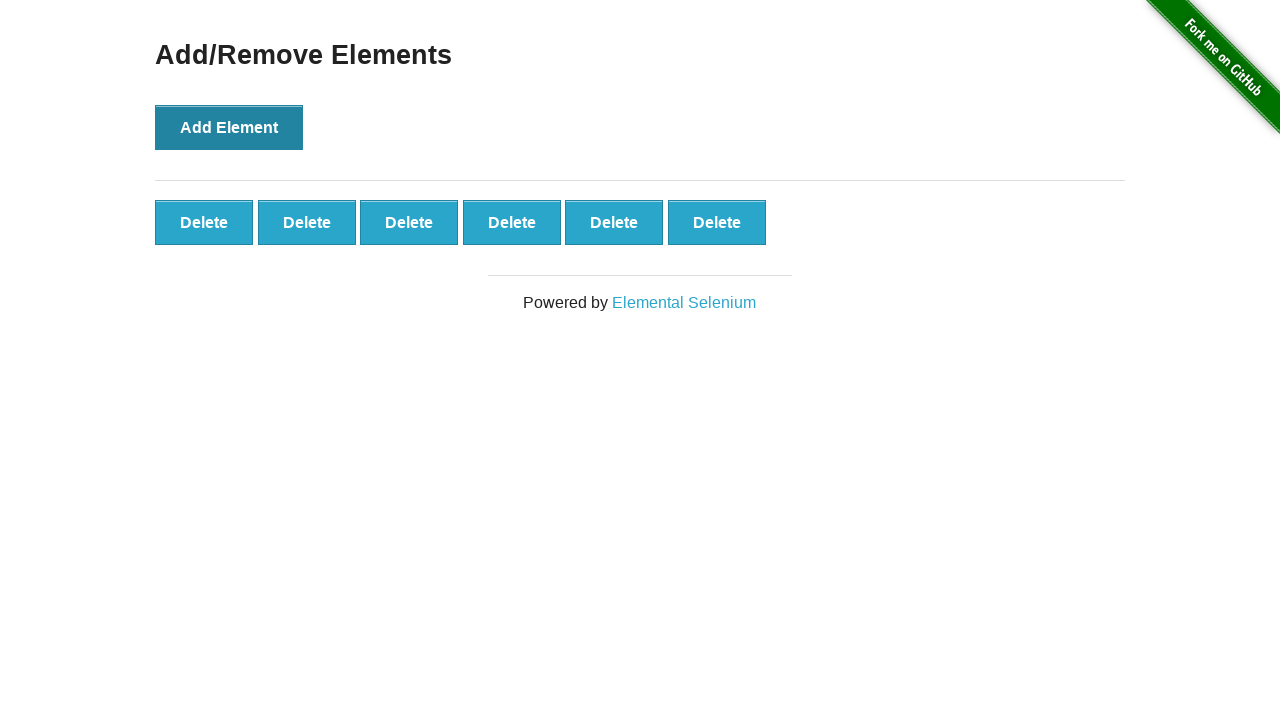

Clicked Add Element button (iteration 7 of 10) at (229, 127) on button:has-text('Add Element')
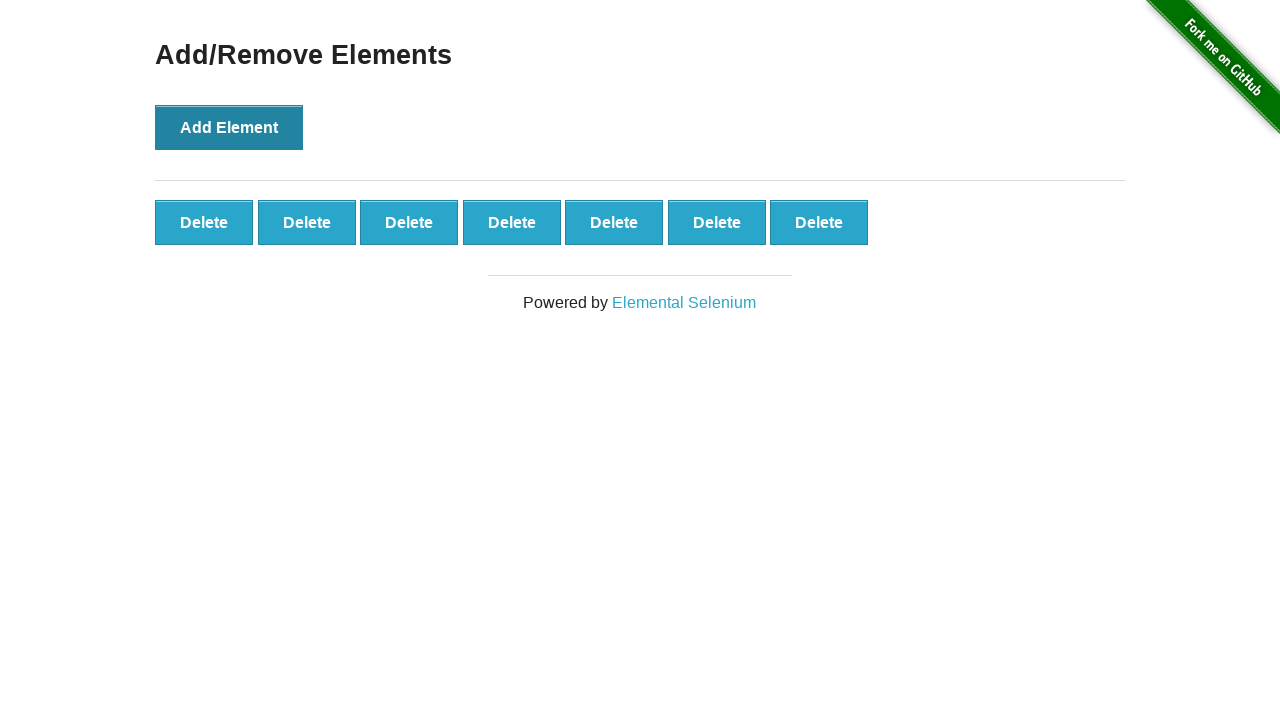

Clicked Add Element button (iteration 8 of 10) at (229, 127) on button:has-text('Add Element')
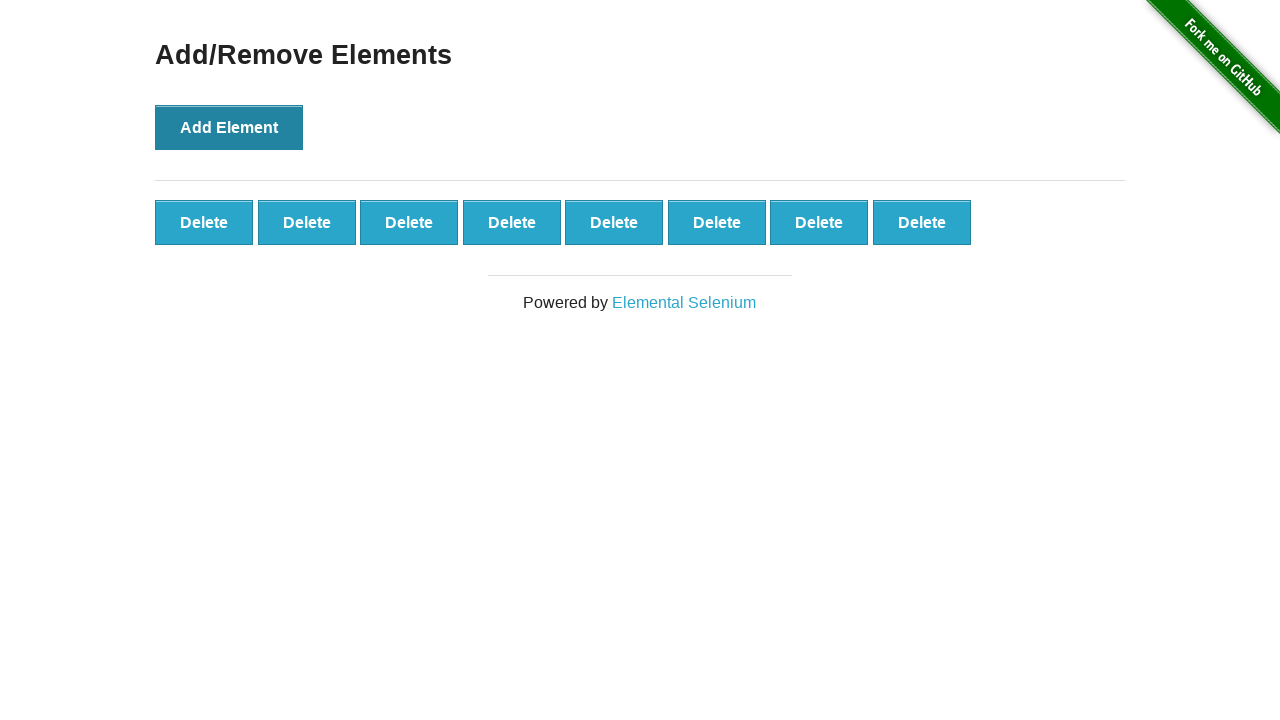

Clicked Add Element button (iteration 9 of 10) at (229, 127) on button:has-text('Add Element')
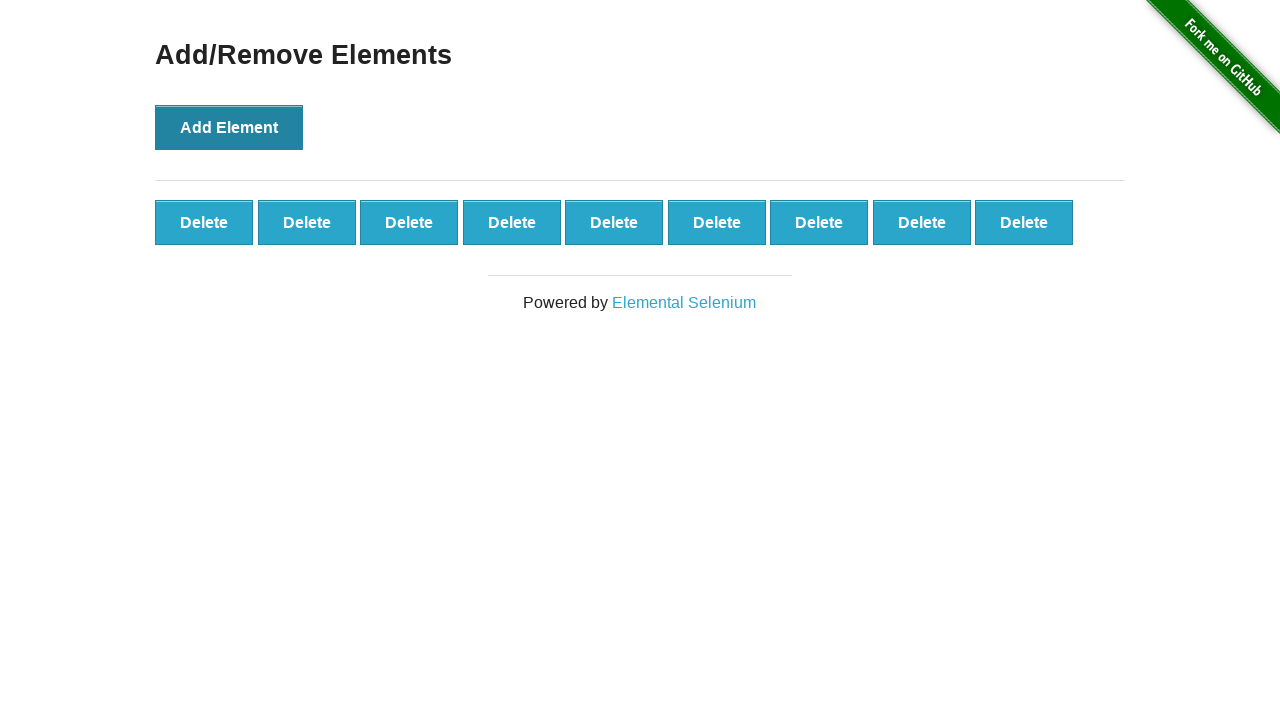

Clicked Add Element button (iteration 10 of 10) at (229, 127) on button:has-text('Add Element')
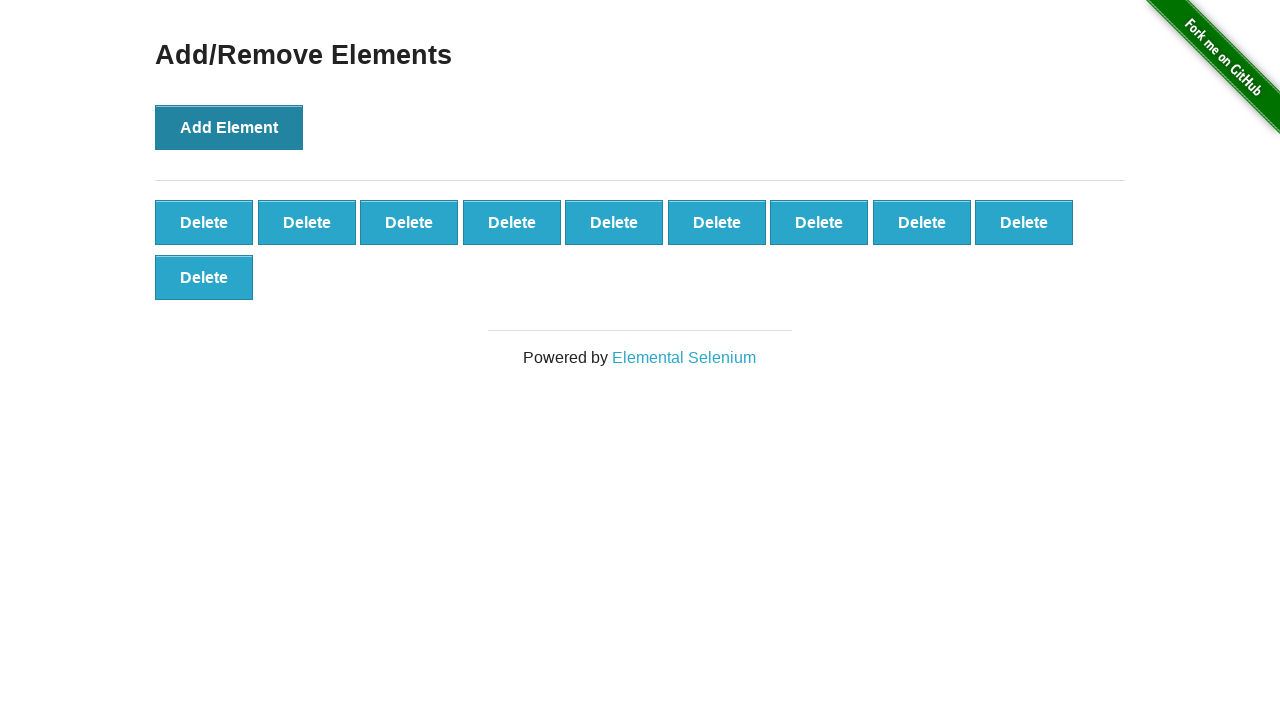

Verified that the 10th delete button is visible
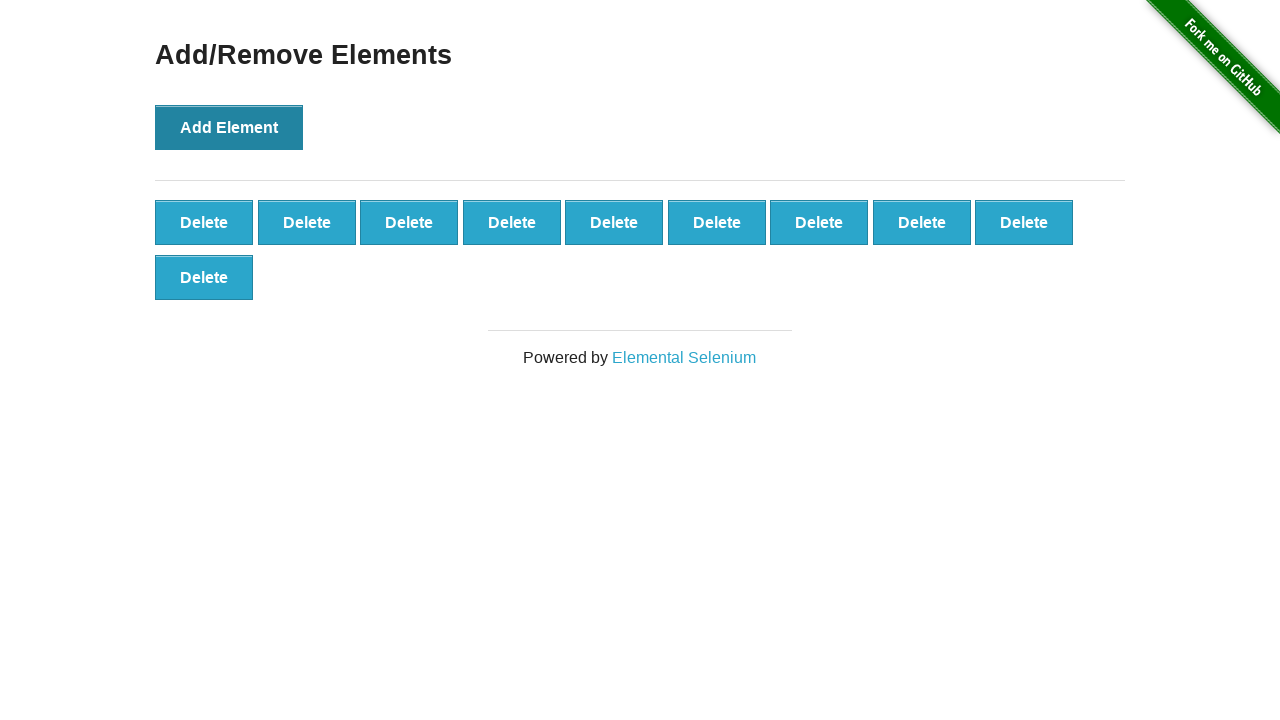

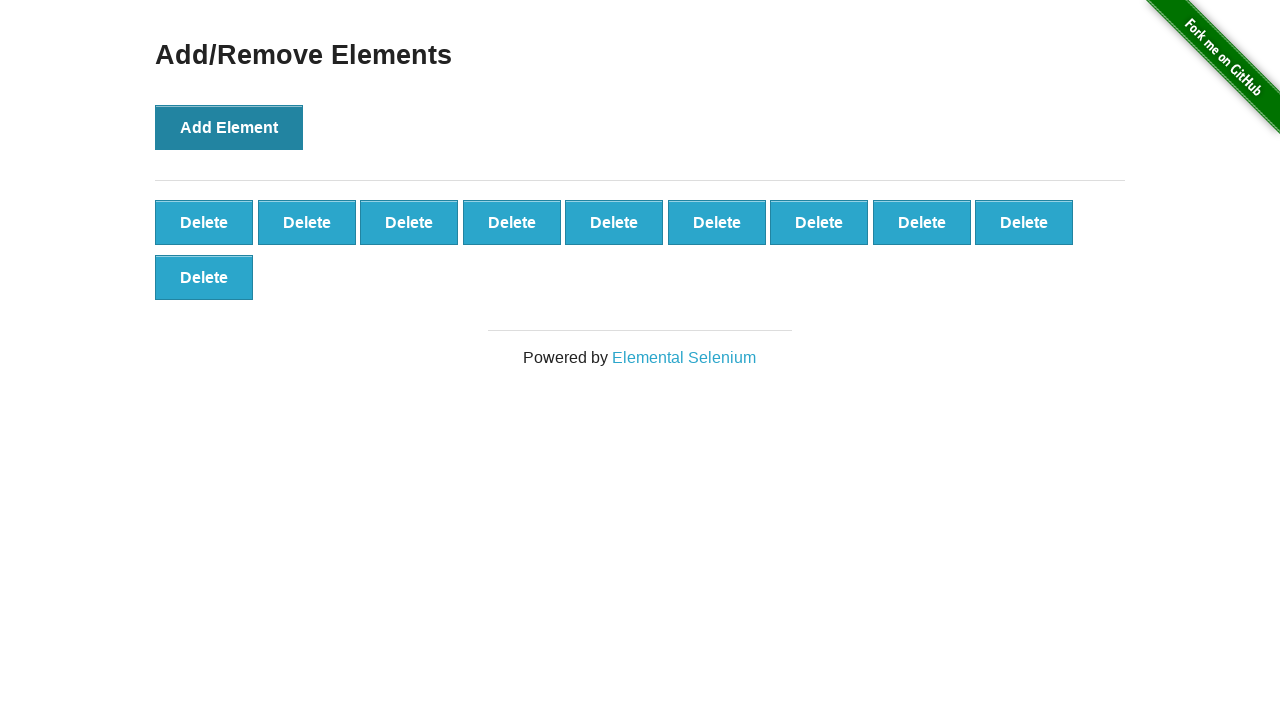